Tests navigation on a website by checking header visibility, conditionally clicking a menu button, and navigating through links

Starting URL: https://enriquegh.com

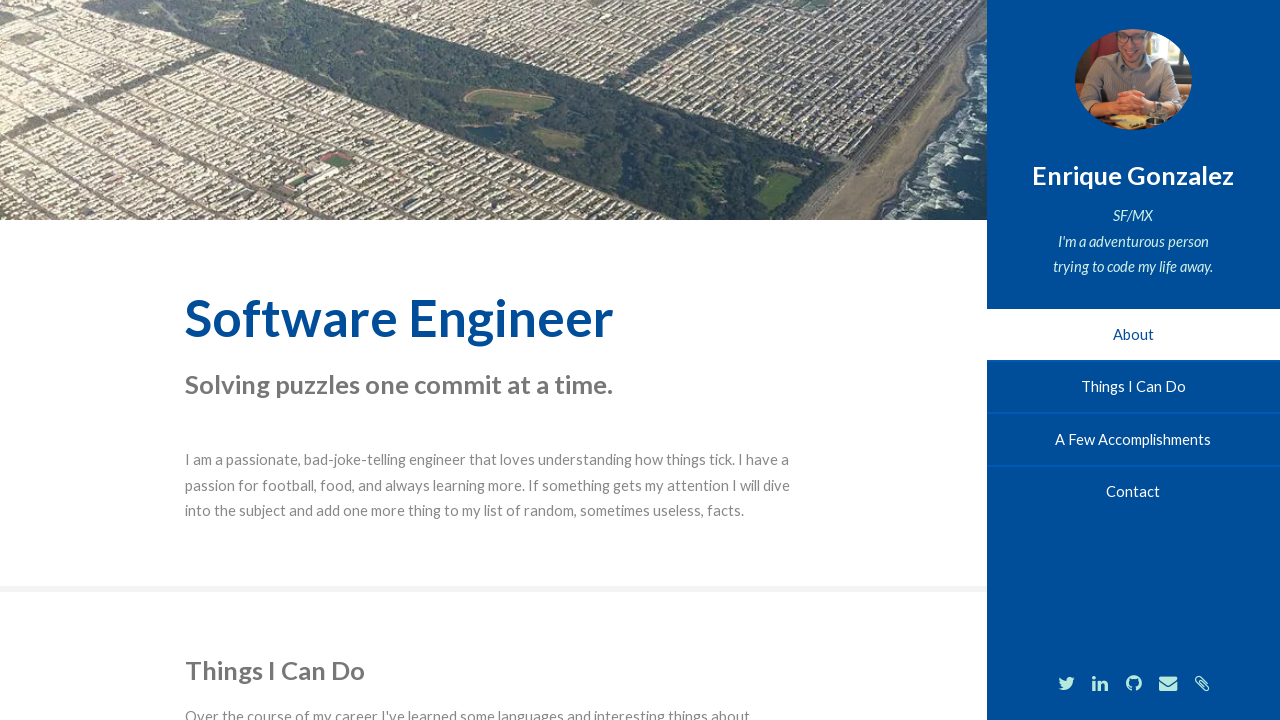

Located header element
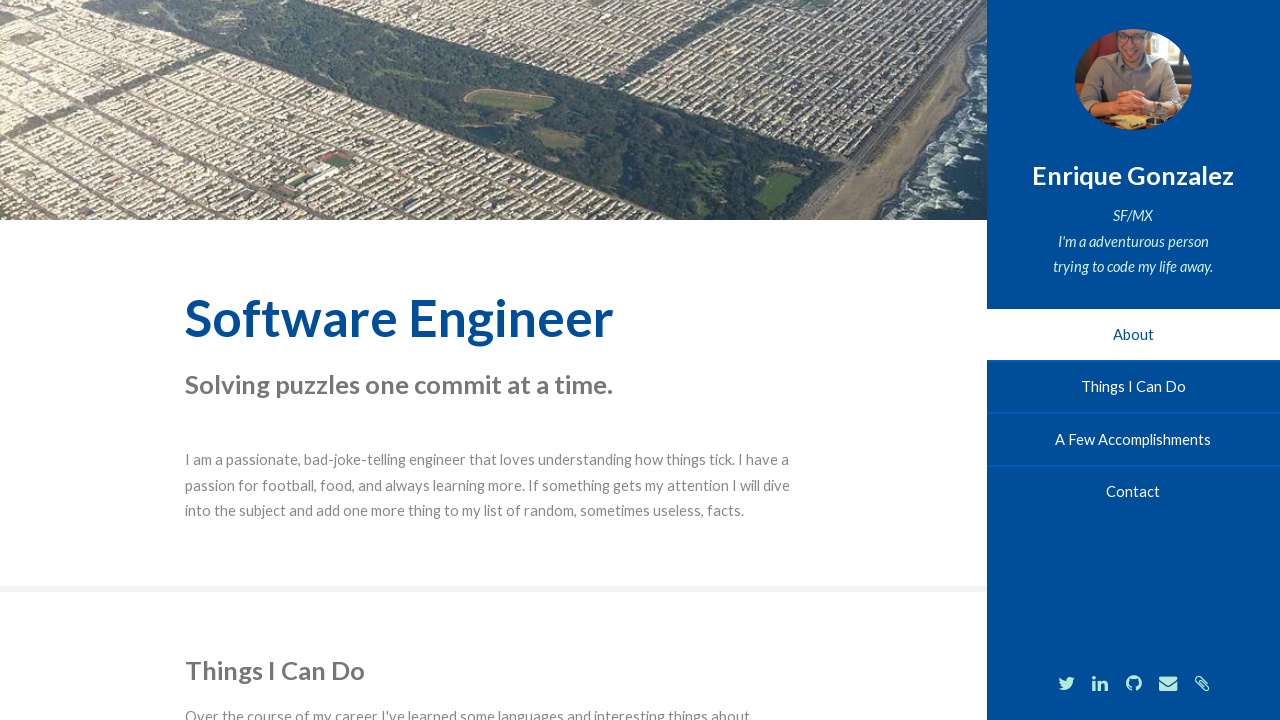

Header is visible, no menu button click needed
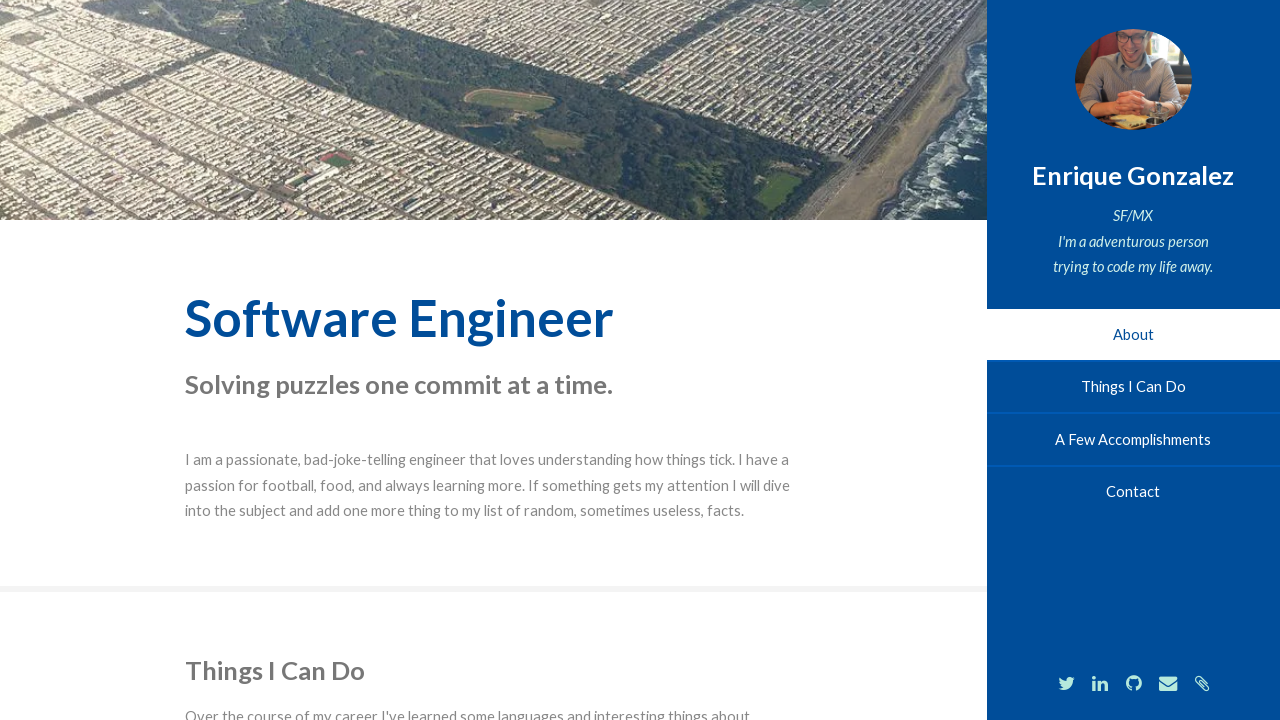

Clicked on the 'two' link to navigate at (1133, 387) on #two-link
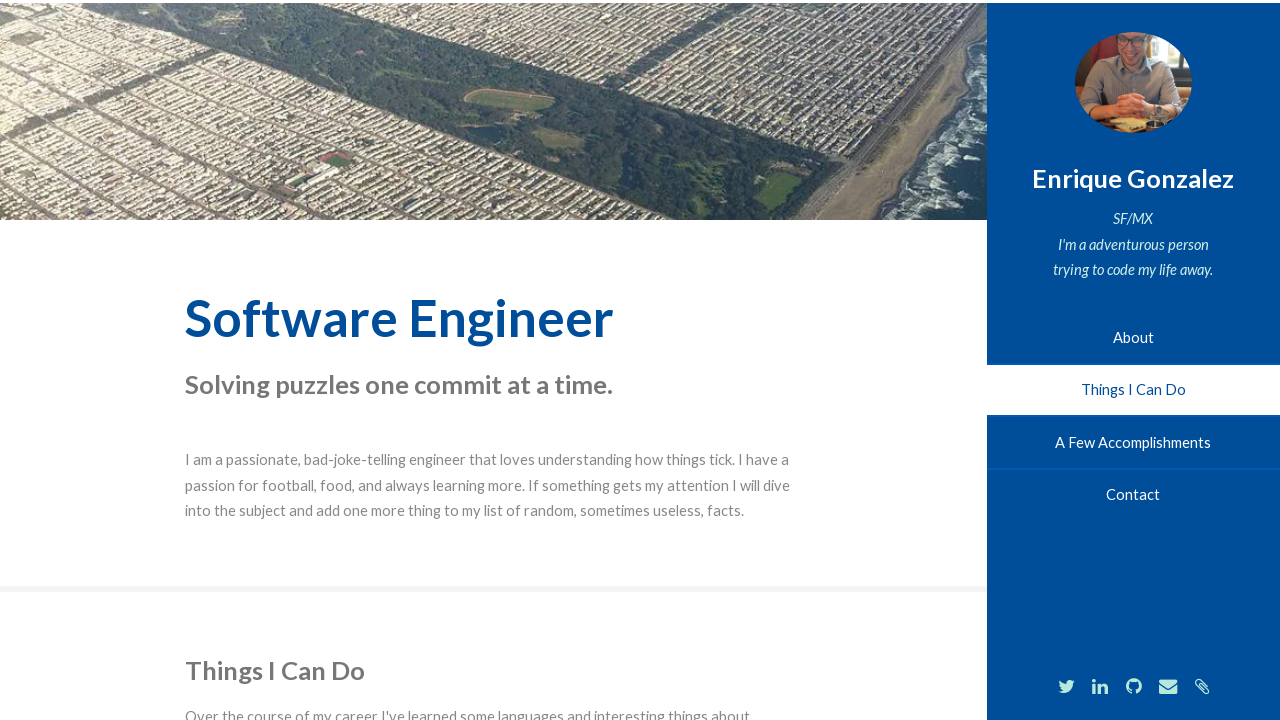

Navigated back to homepage at https://enriquegh.com
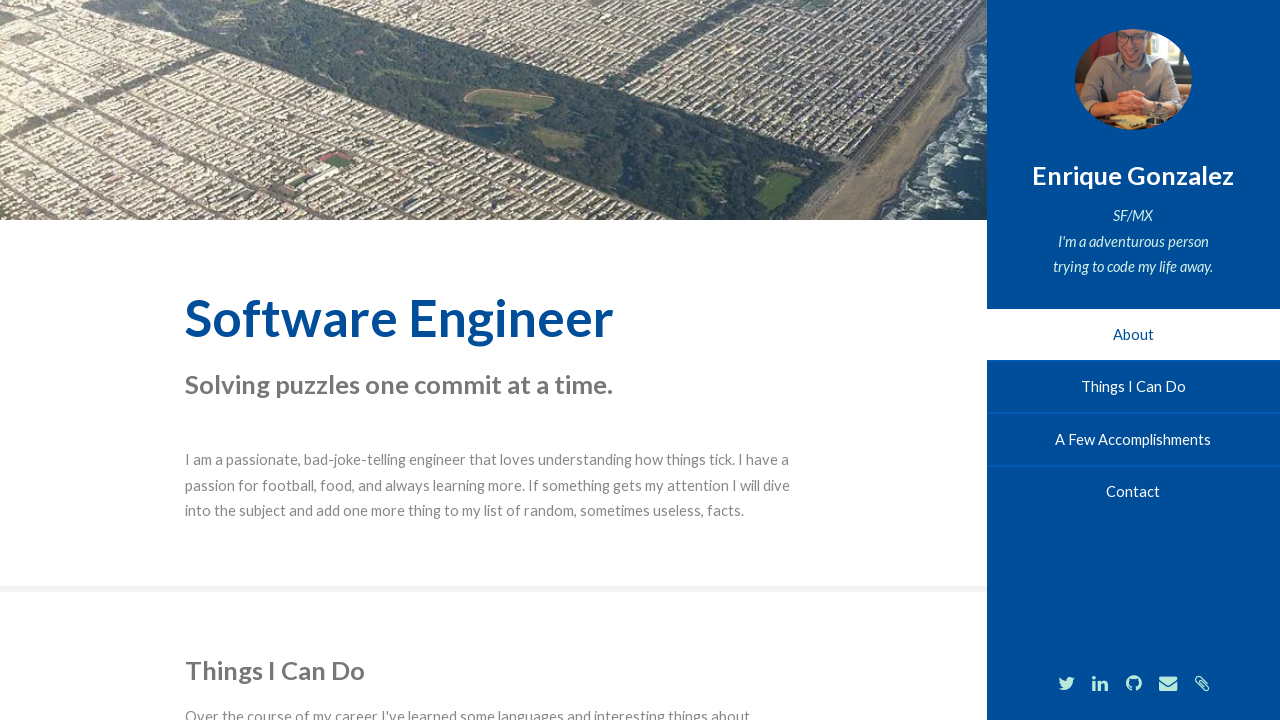

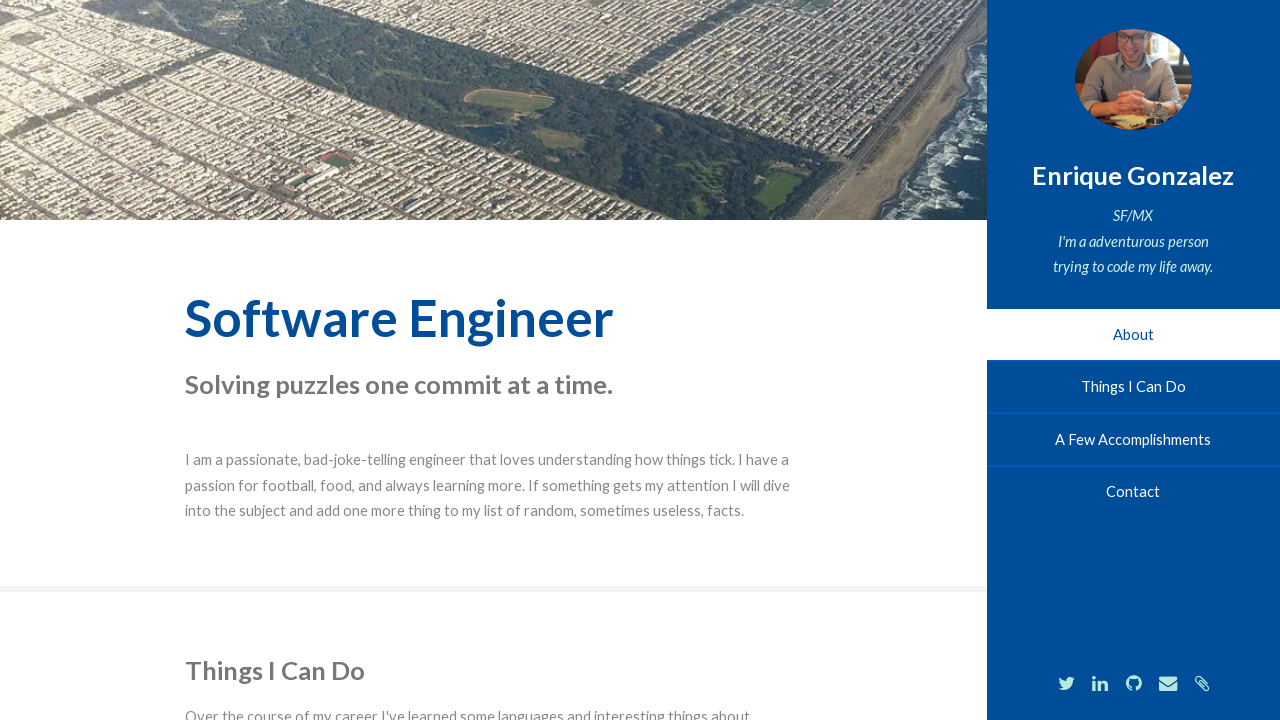